Navigates to YouTube, sets a consent cookie, then navigates to a specific video and attempts to play it

Starting URL: https://www.youtube.com

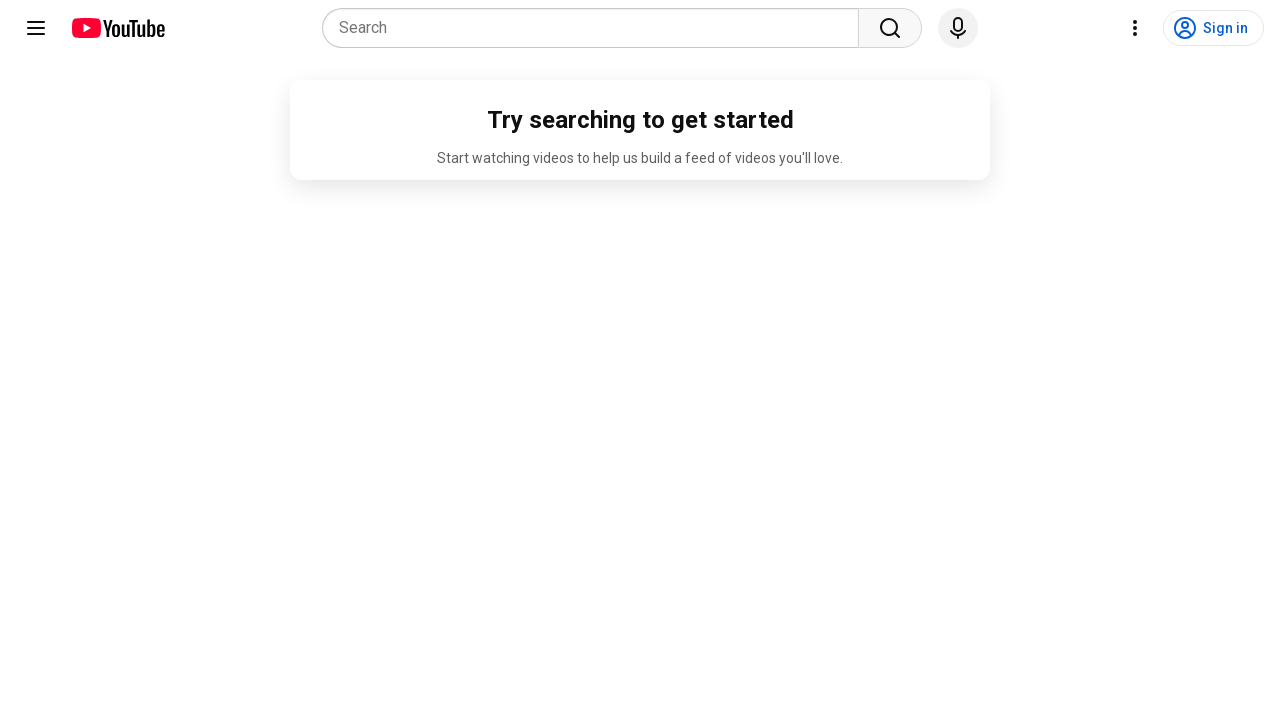

Added YouTube consent cookie to bypass consent dialog
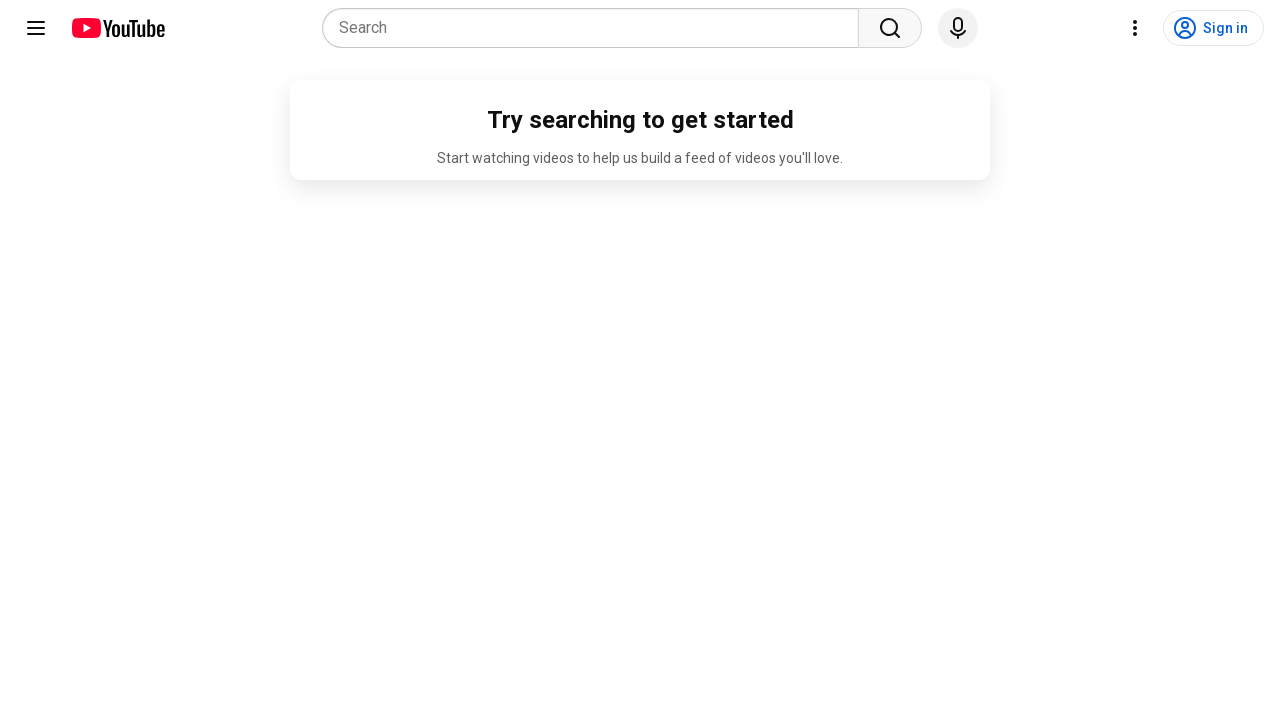

Navigated to YouTube video at https://www.youtube.com/watch?v=xElhqTDMaRc&t
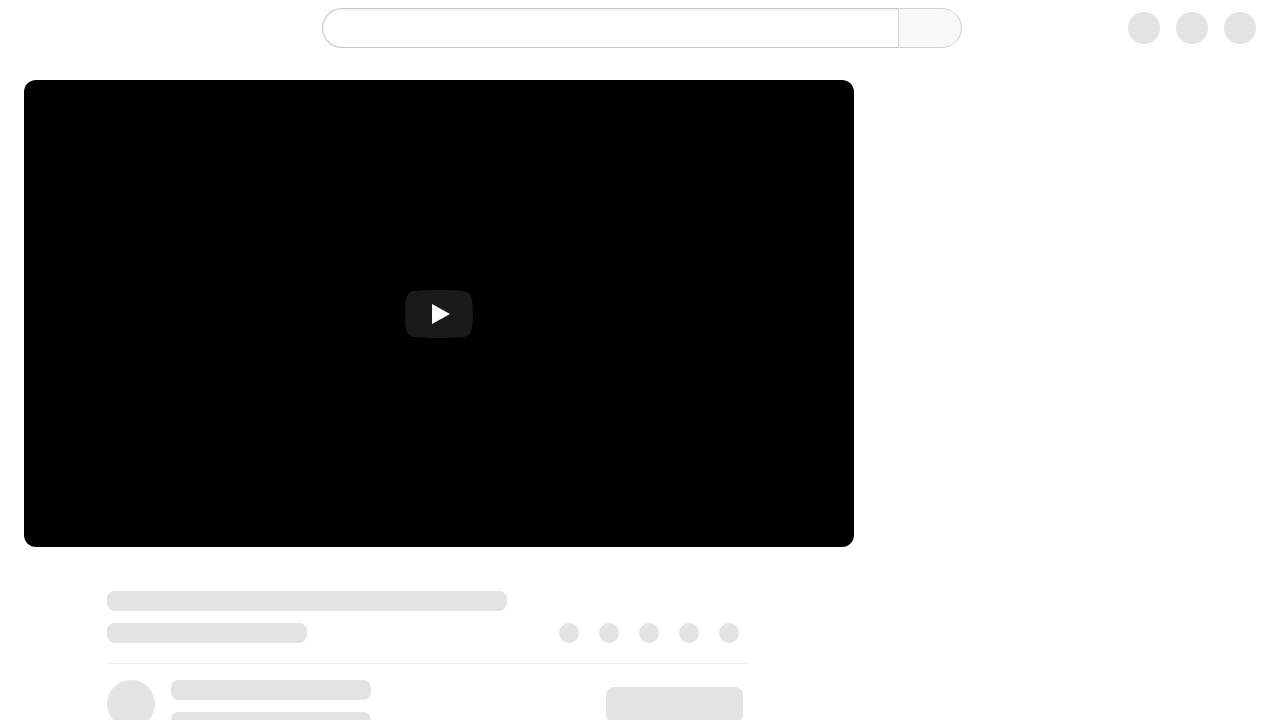

Waited 3 seconds for video to load and play
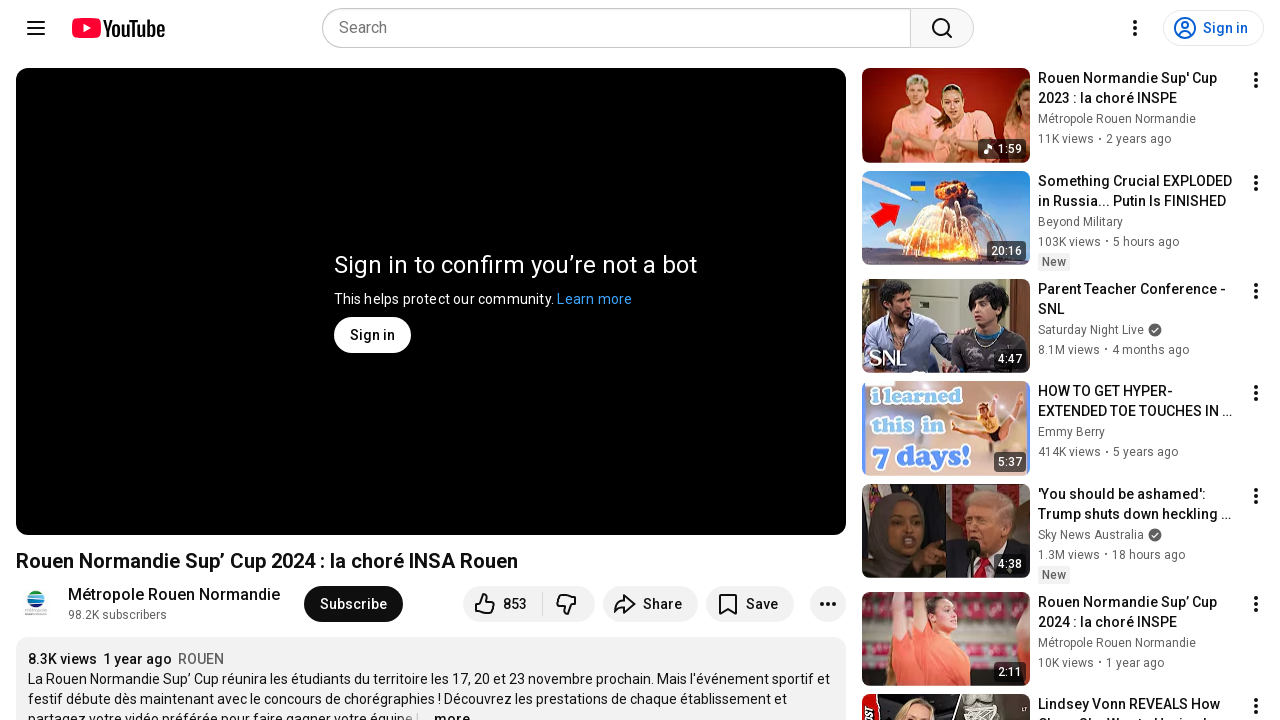

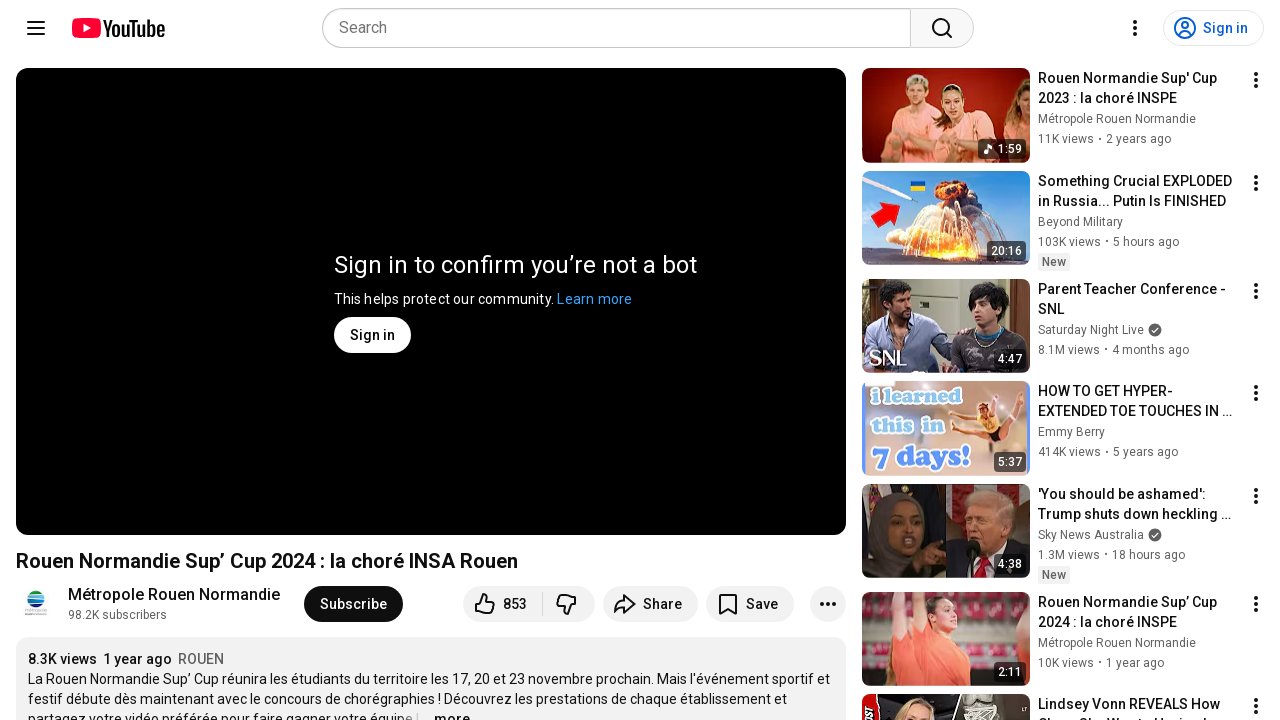